Tests that entered text is trimmed when editing a todo item

Starting URL: https://demo.playwright.dev/todomvc

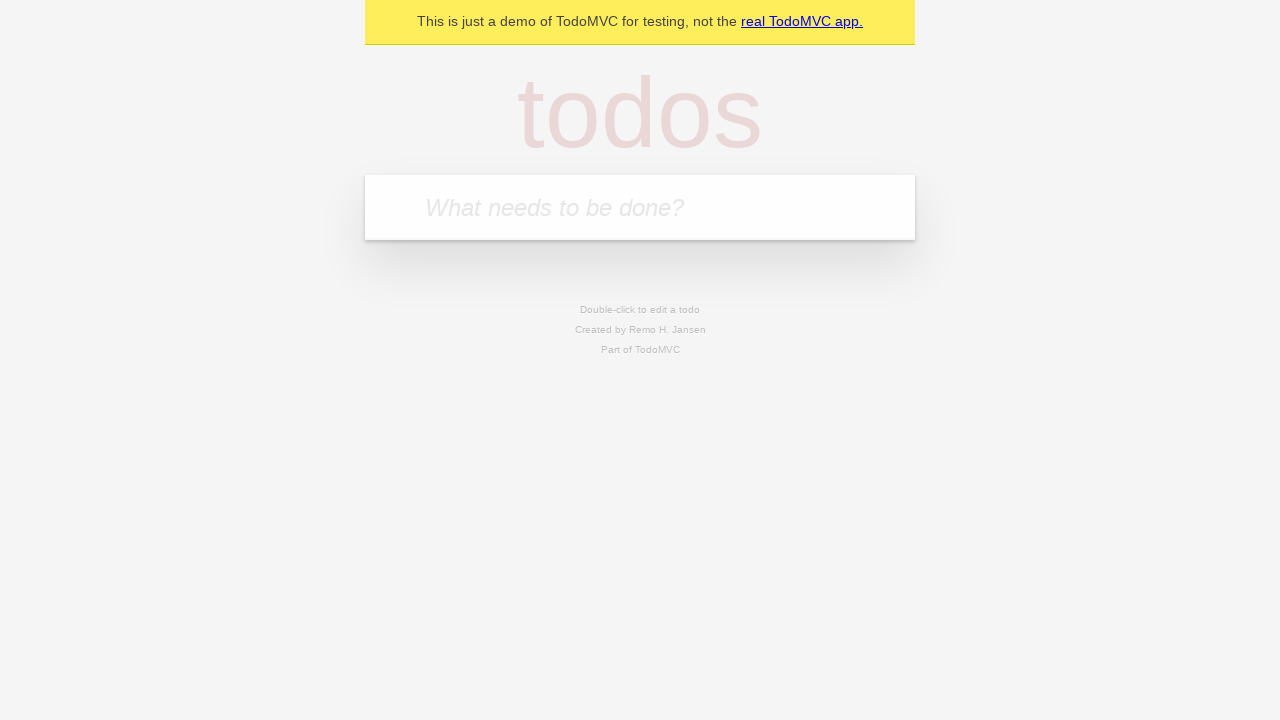

Filled new todo input with 'buy some cheese' on .new-todo
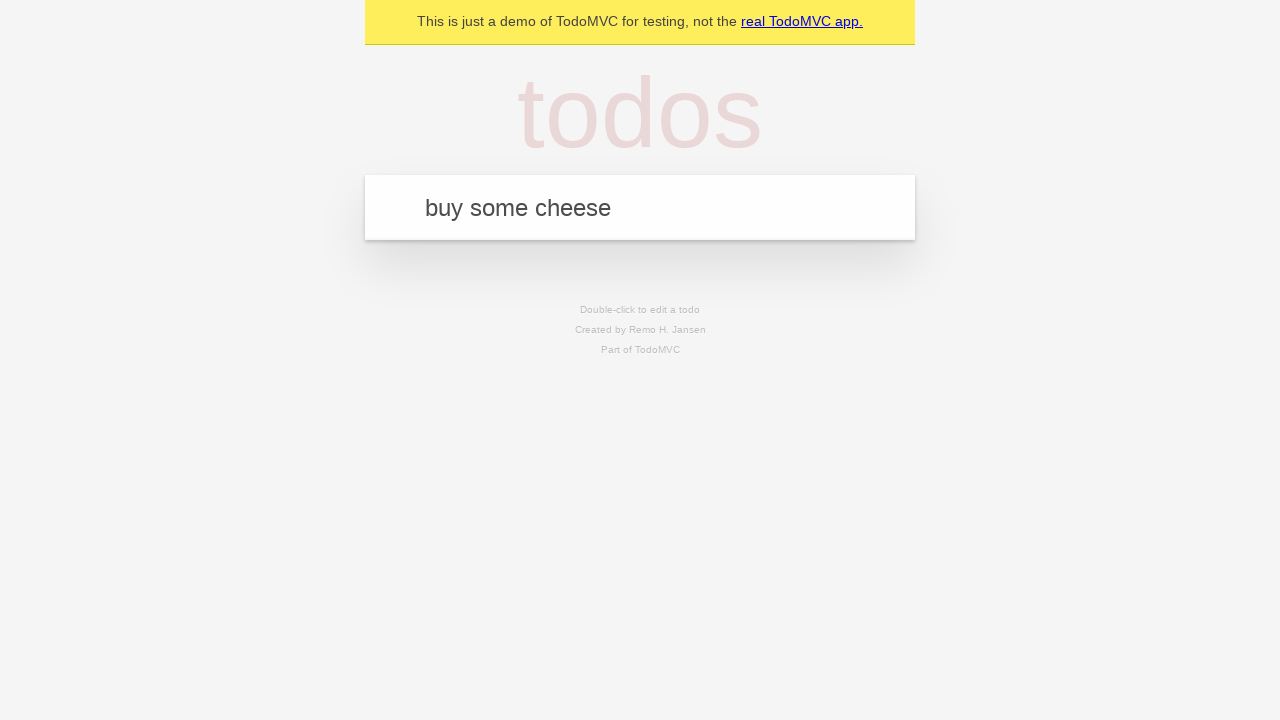

Pressed Enter to create todo 'buy some cheese' on .new-todo
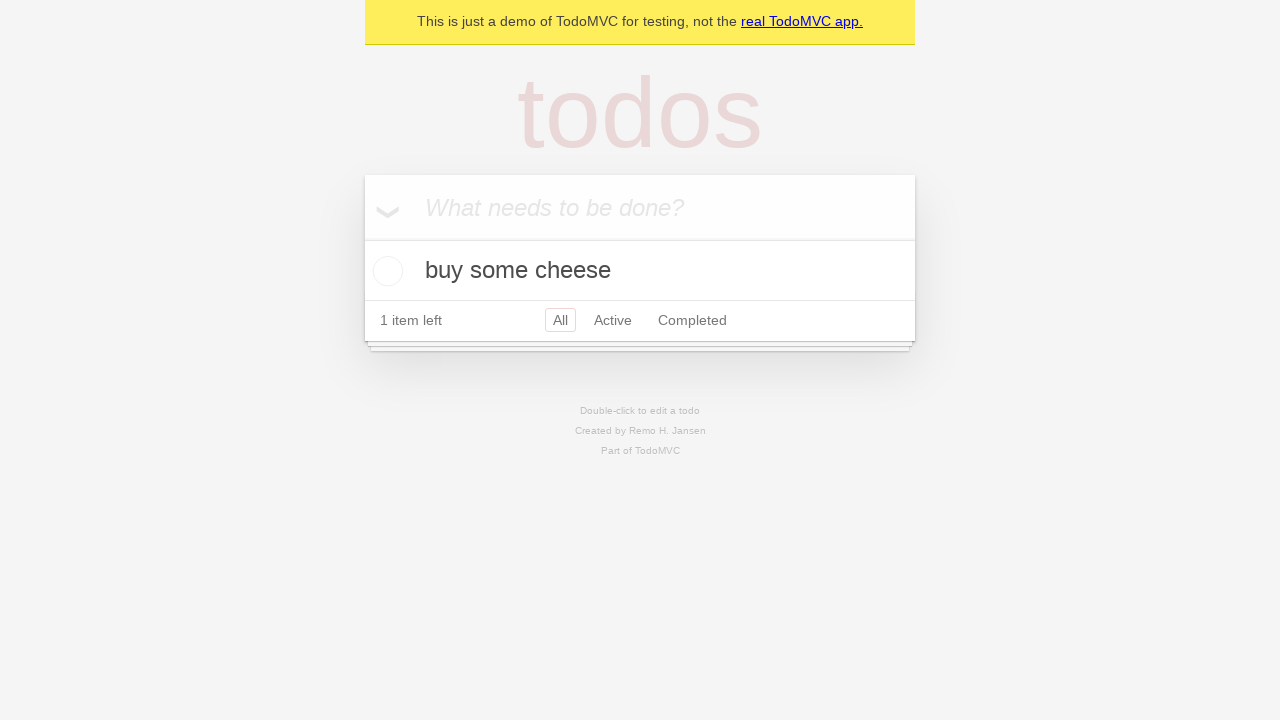

Filled new todo input with 'feed the cat' on .new-todo
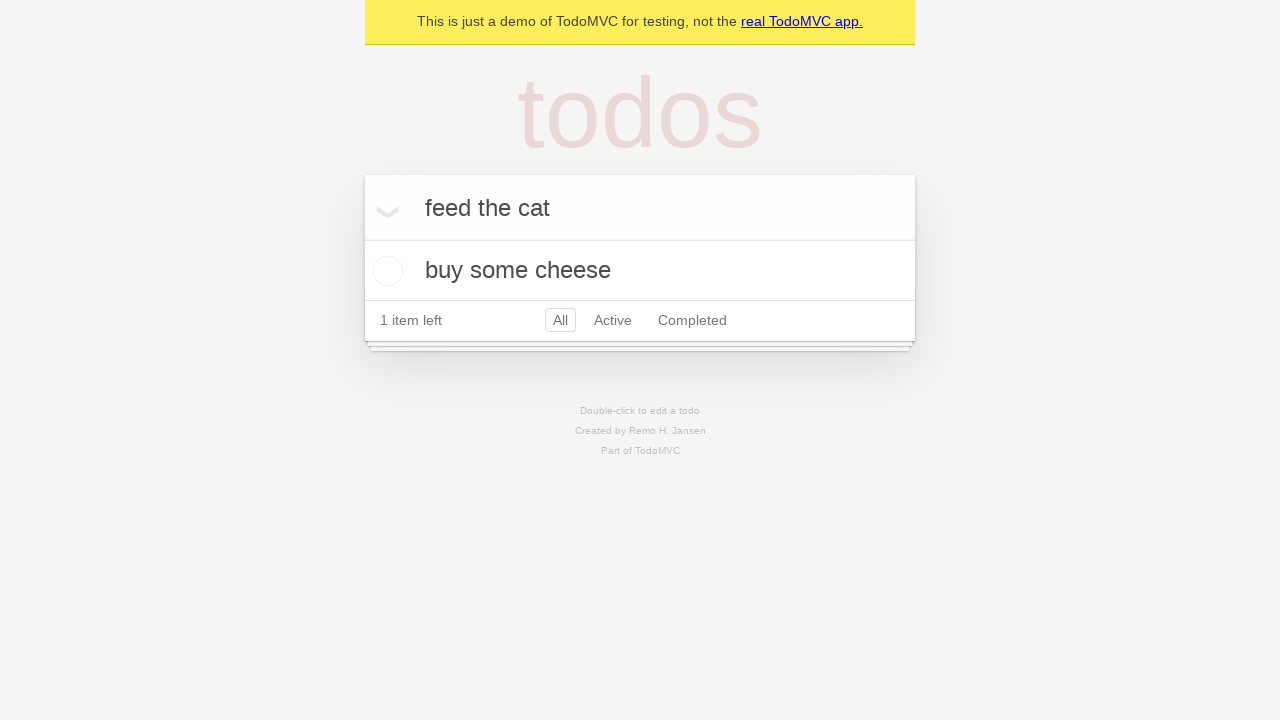

Pressed Enter to create todo 'feed the cat' on .new-todo
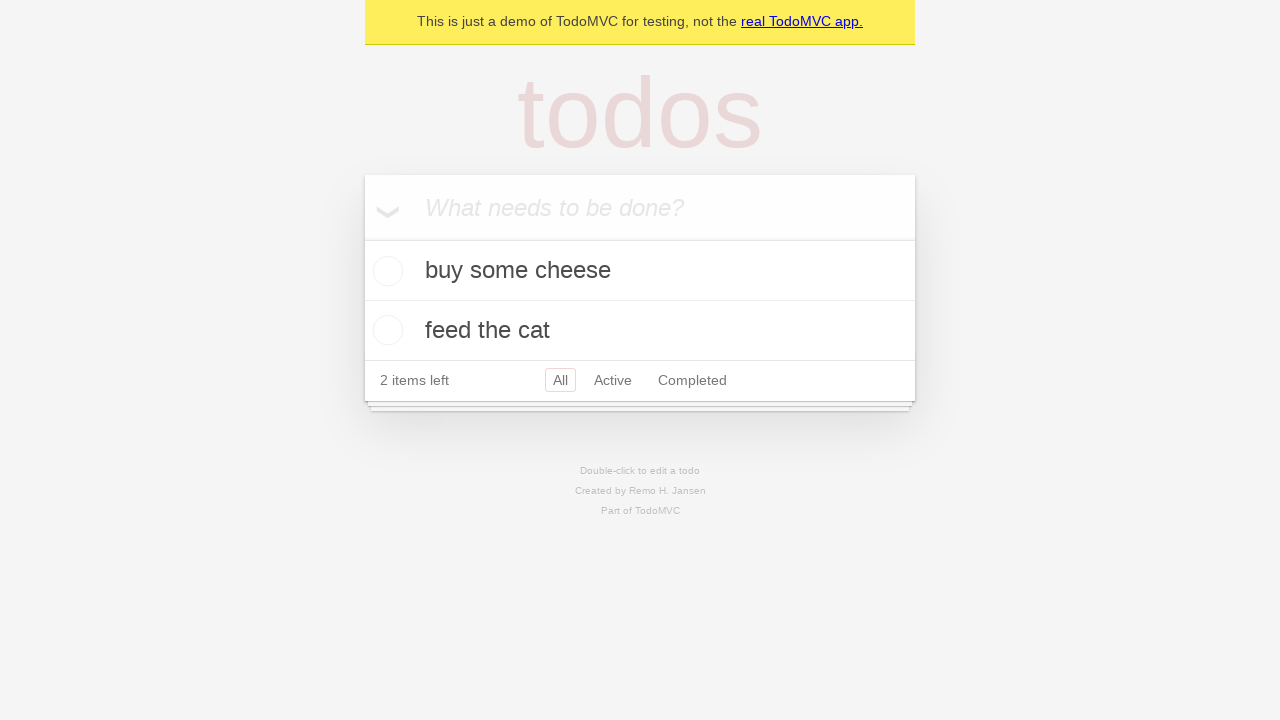

Filled new todo input with 'book a doctors appointment' on .new-todo
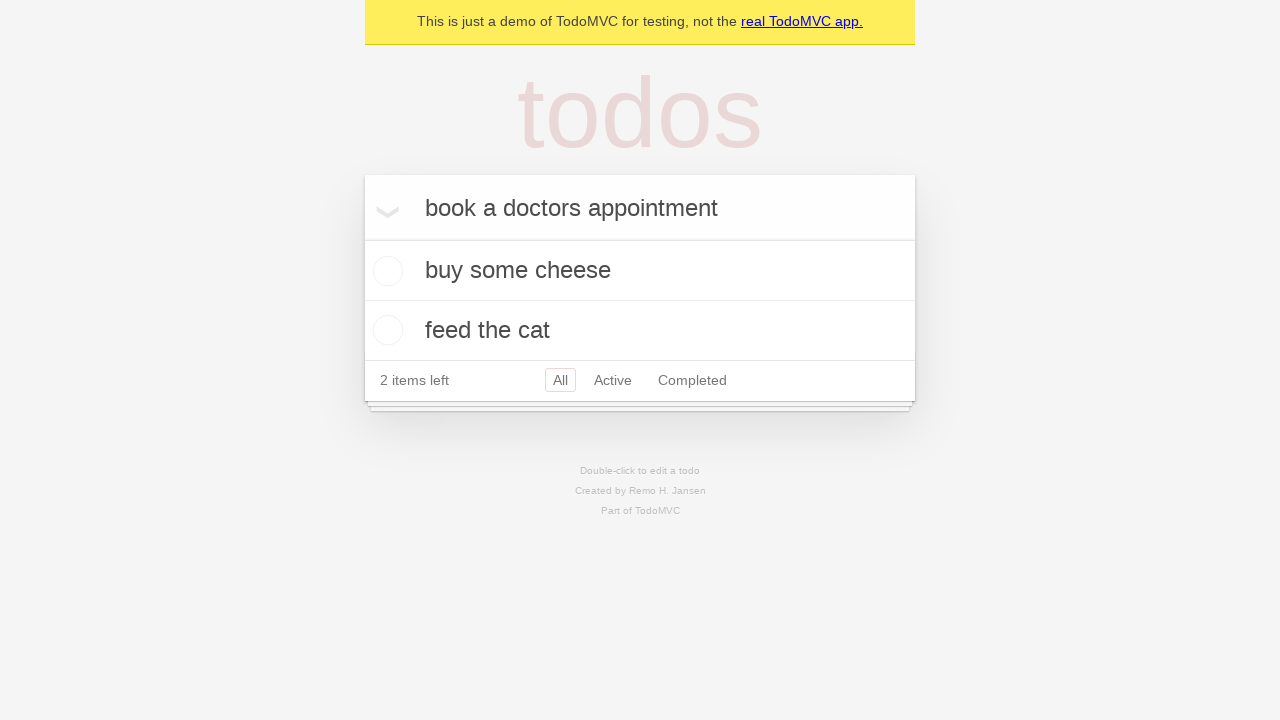

Pressed Enter to create todo 'book a doctors appointment' on .new-todo
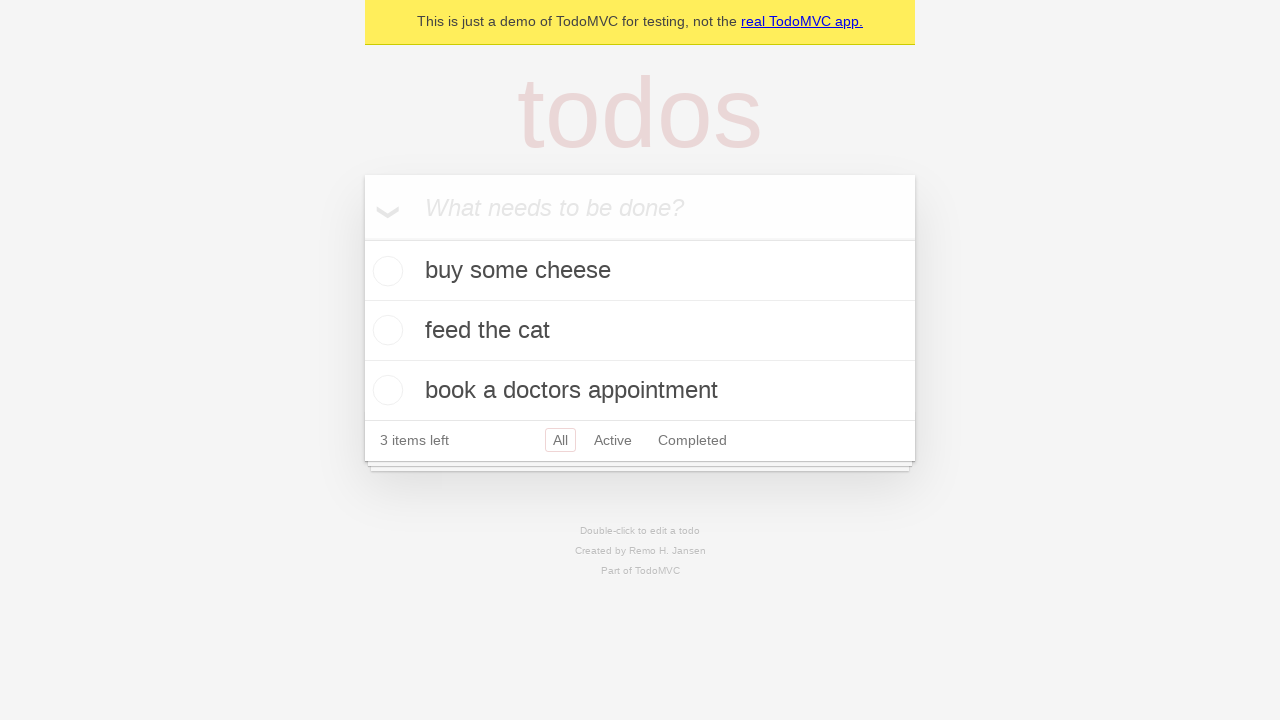

Verified all 3 todo items were created
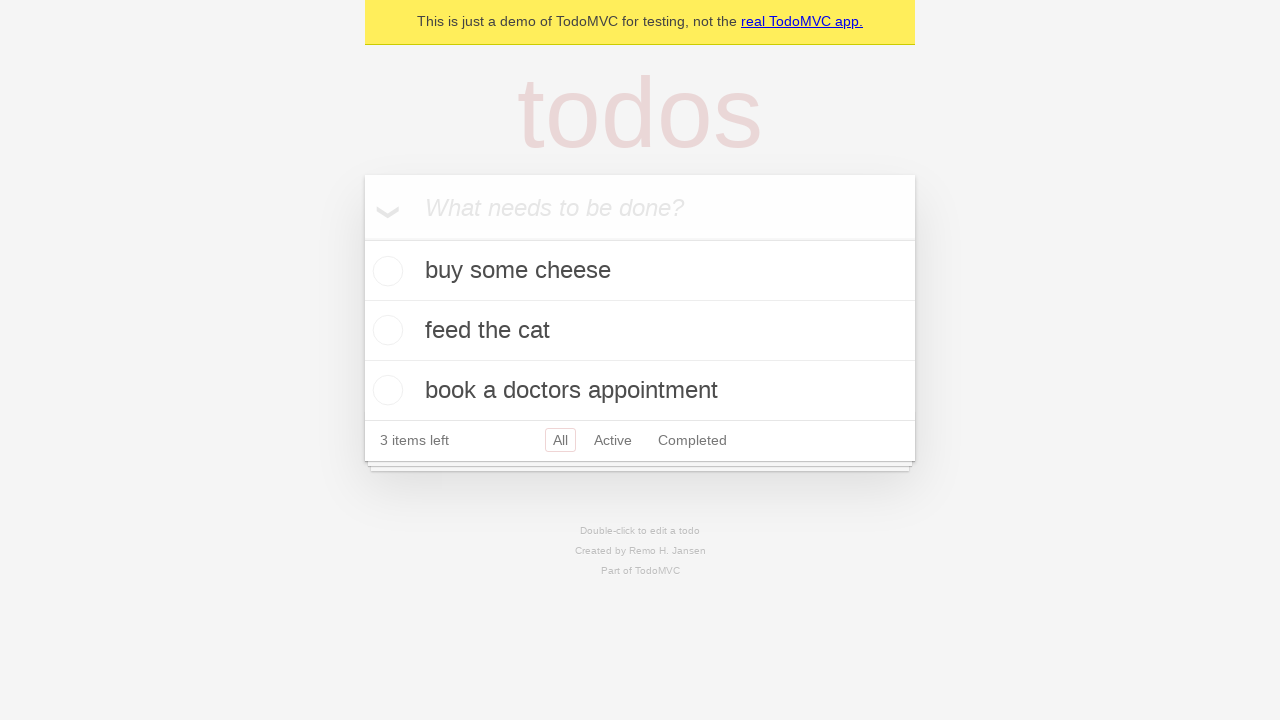

Double-clicked second todo item to enter edit mode at (640, 331) on .todo-list li >> nth=1
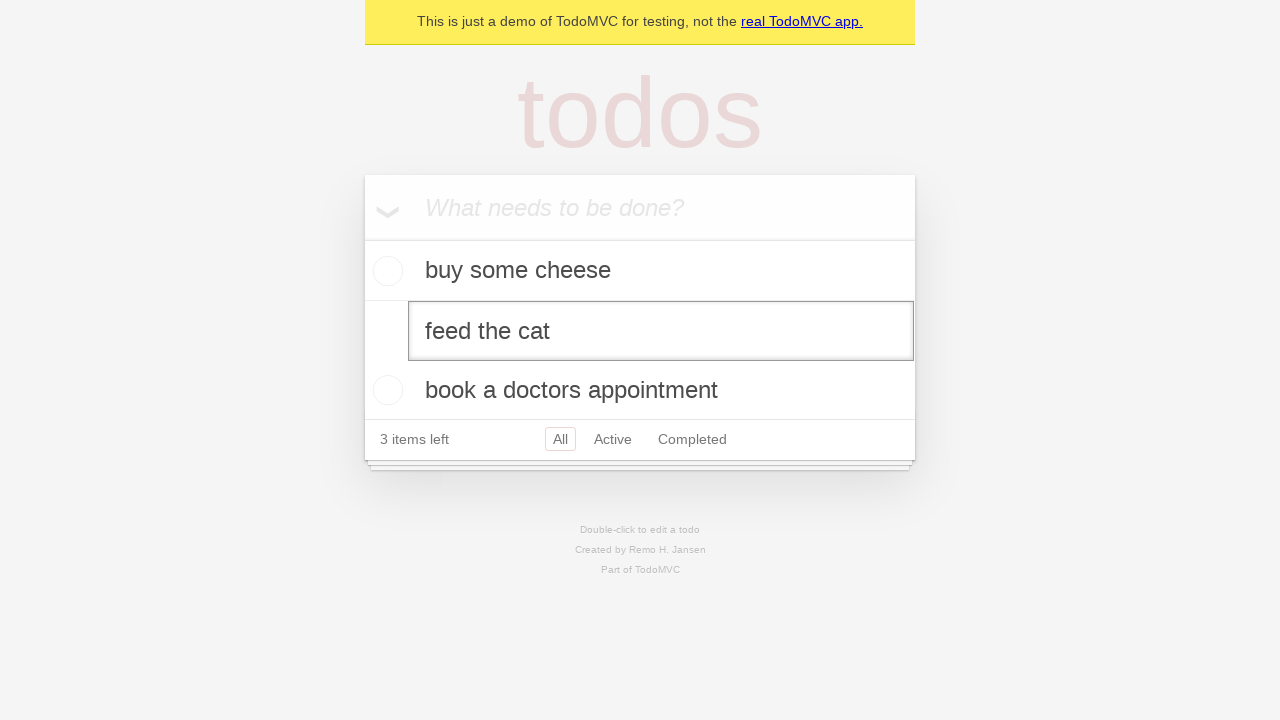

Filled edit field with text containing leading and trailing whitespace on .todo-list li >> nth=1 >> .edit
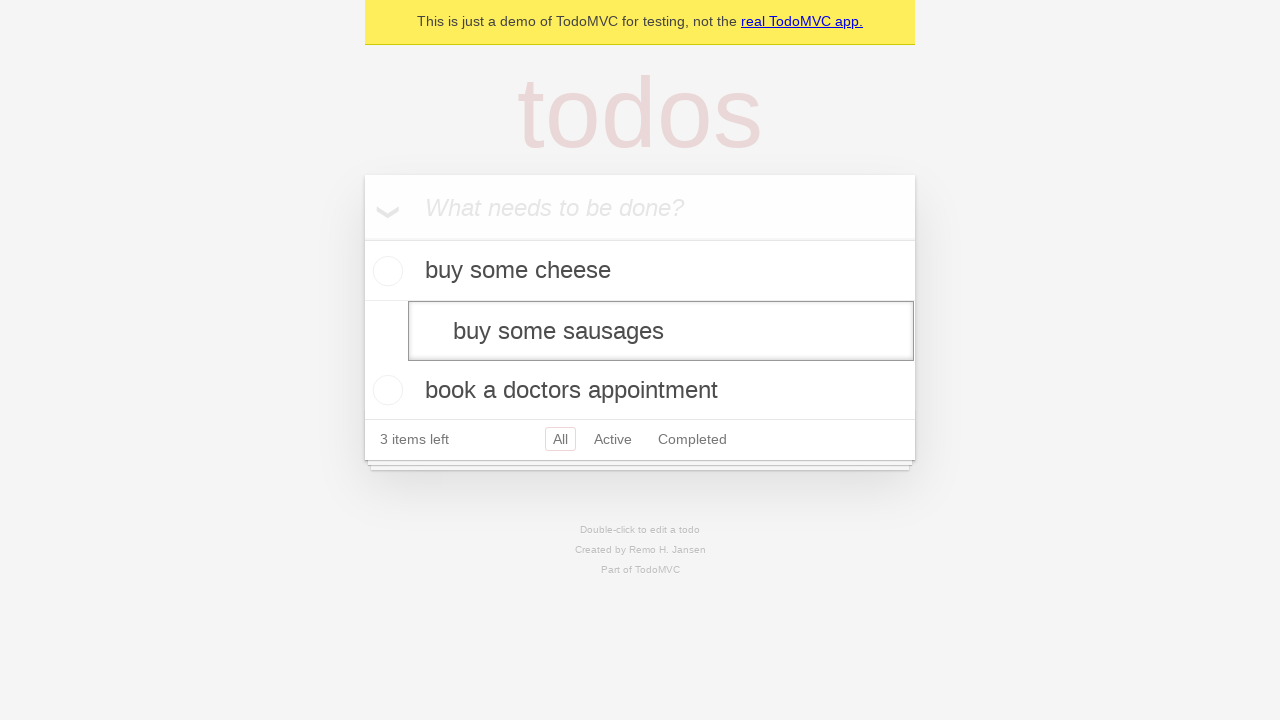

Pressed Enter to save edited todo with trimmed text on .todo-list li >> nth=1 >> .edit
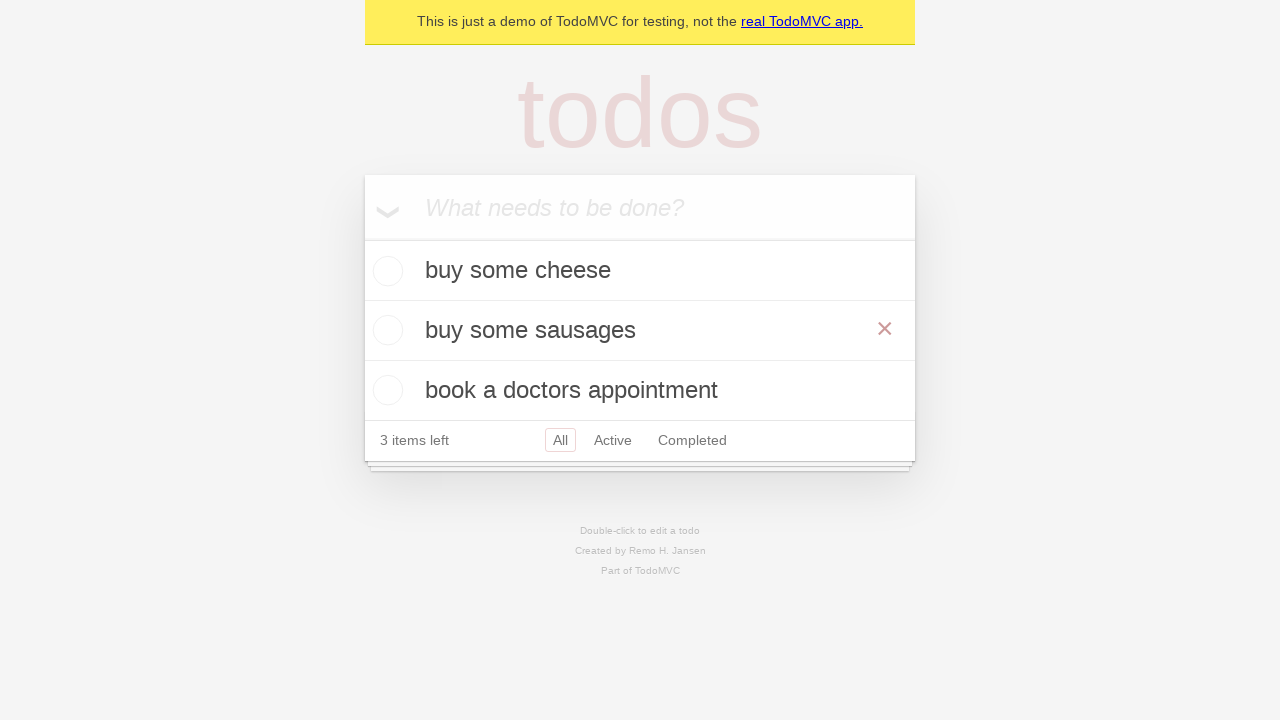

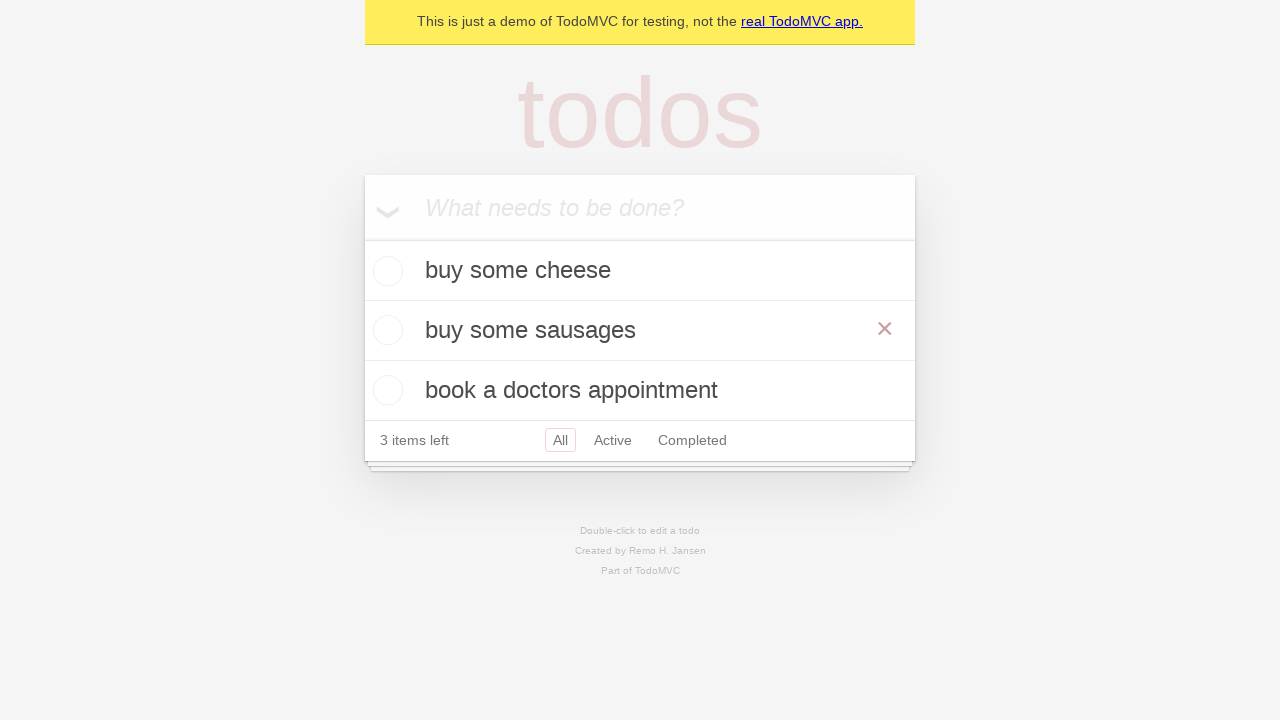